Tests filtering to display all items by clicking the All link after filtering.

Starting URL: https://demo.playwright.dev/todomvc

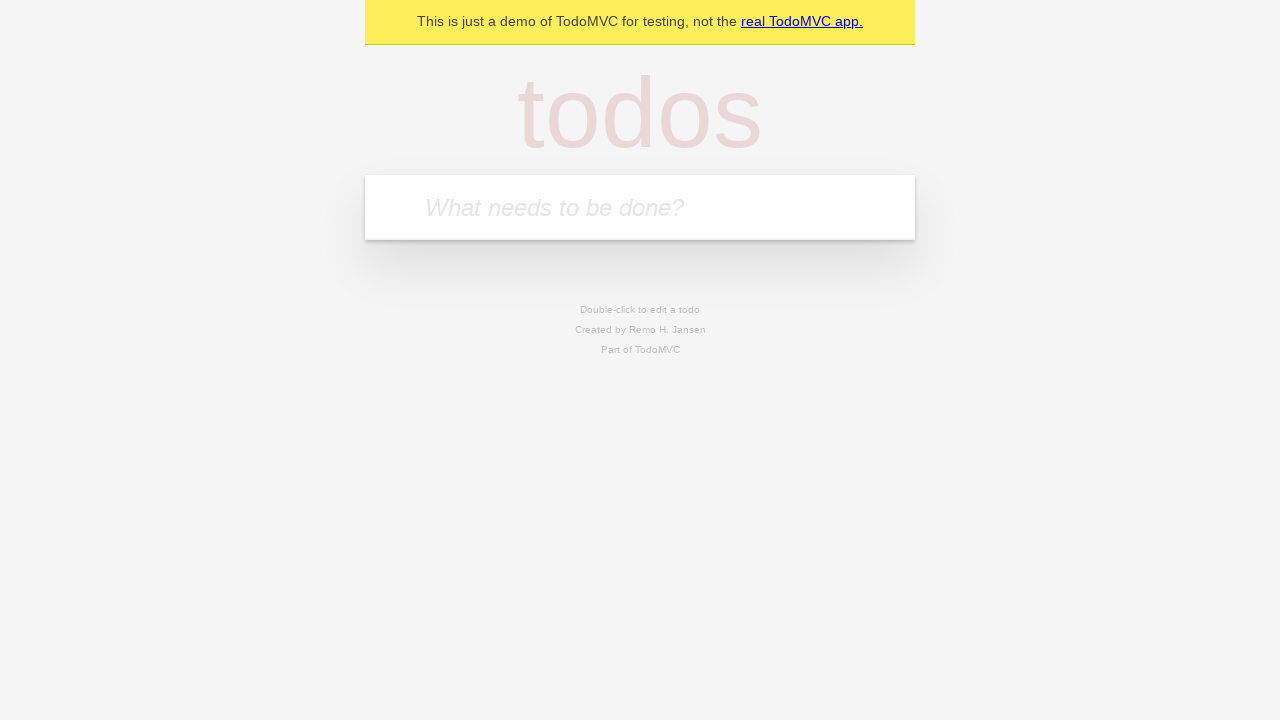

Filled todo input with 'buy some cheese' on internal:attr=[placeholder="What needs to be done?"i]
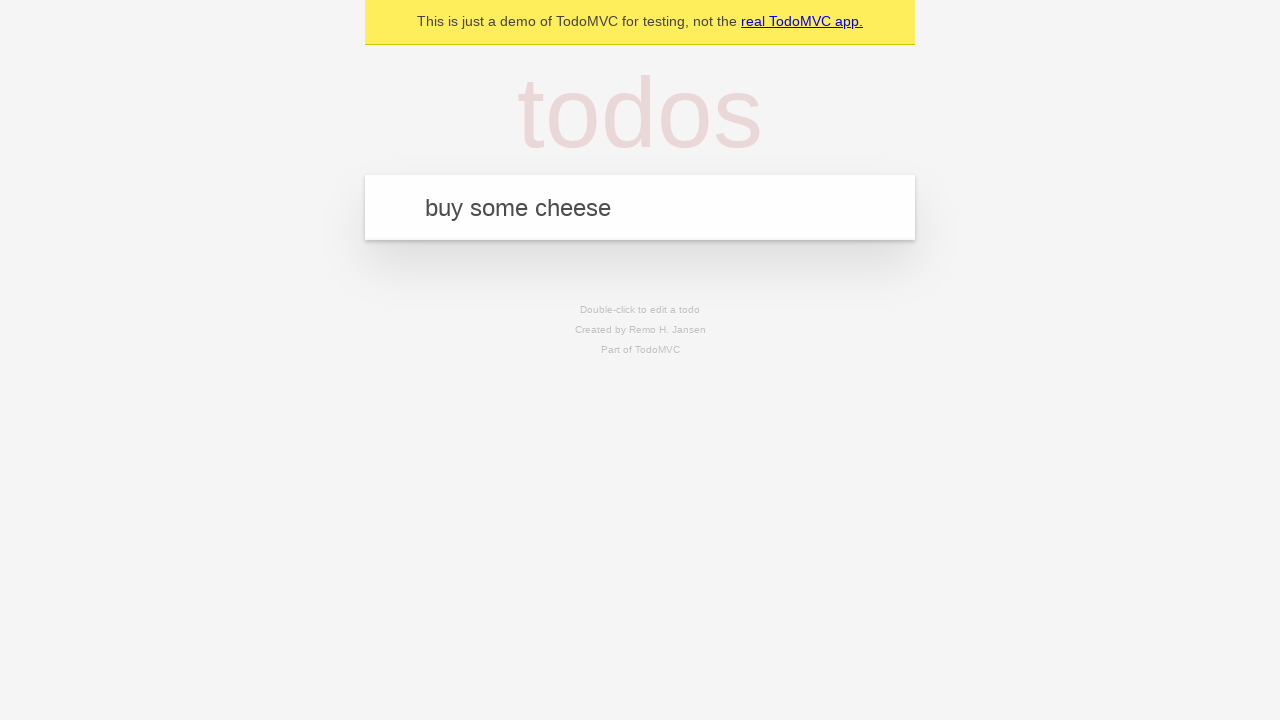

Pressed Enter to add first todo on internal:attr=[placeholder="What needs to be done?"i]
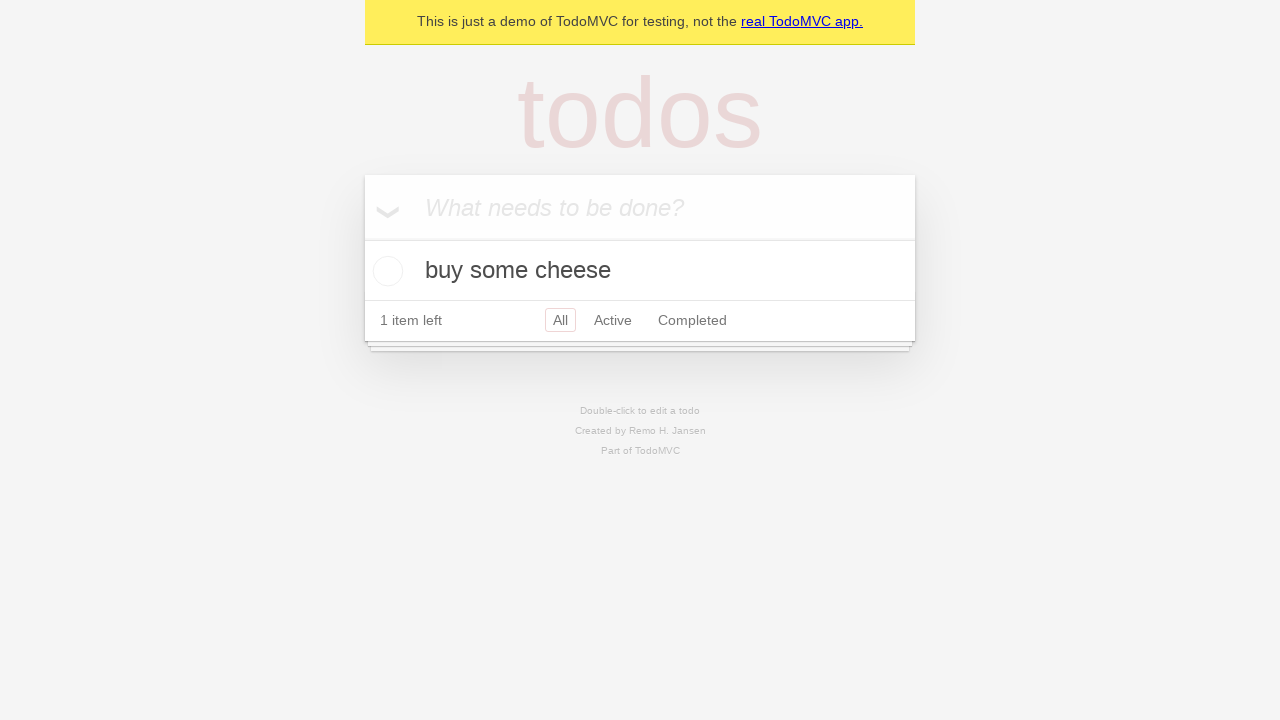

Filled todo input with 'feed the cat' on internal:attr=[placeholder="What needs to be done?"i]
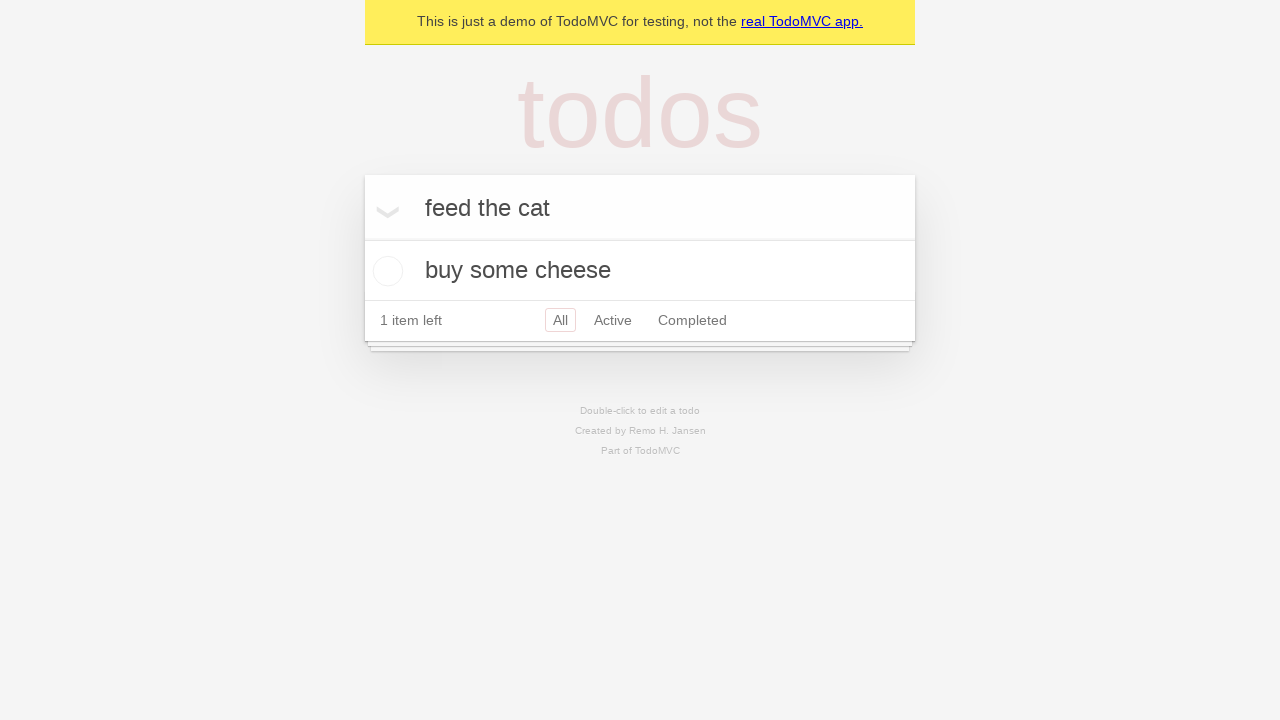

Pressed Enter to add second todo on internal:attr=[placeholder="What needs to be done?"i]
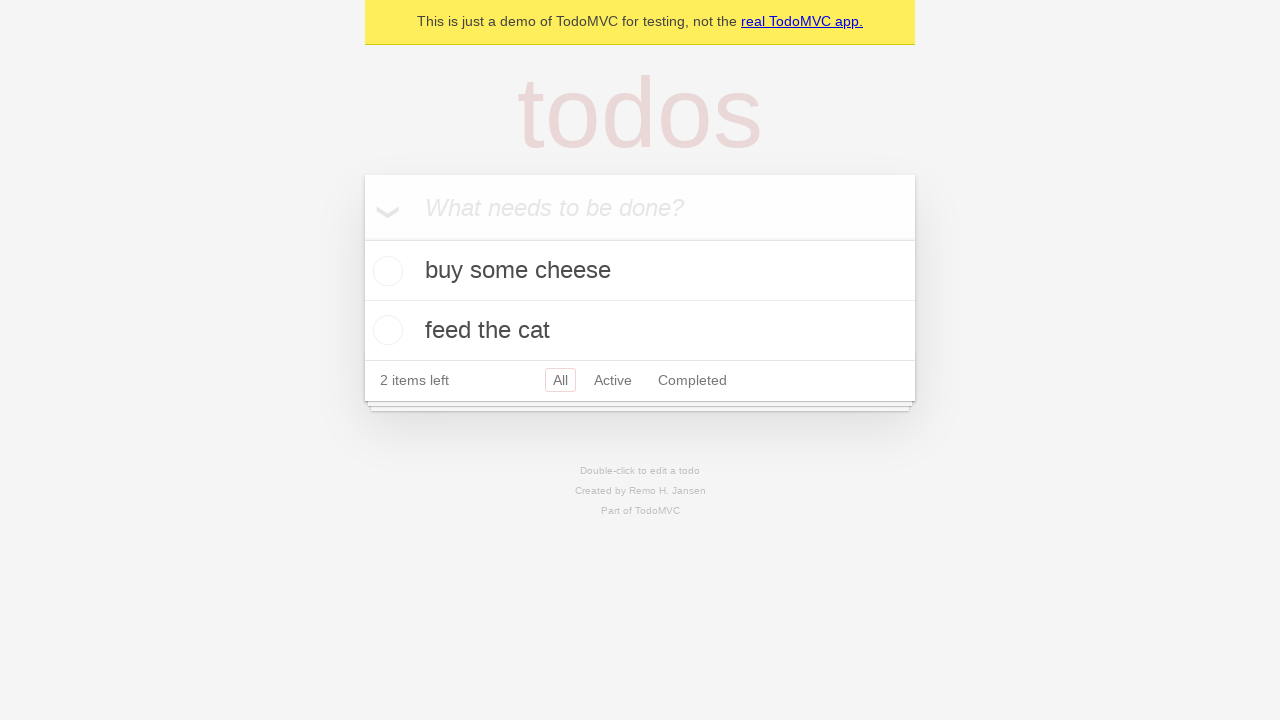

Filled todo input with 'book a doctors appointment' on internal:attr=[placeholder="What needs to be done?"i]
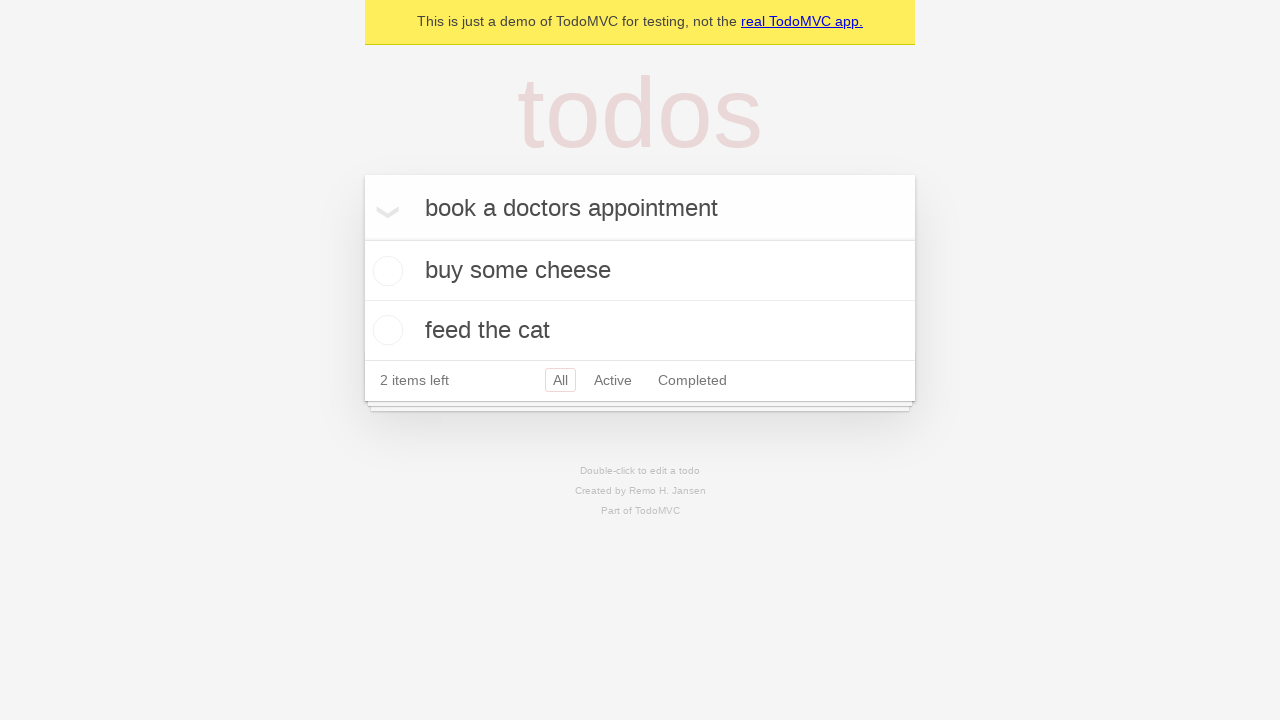

Pressed Enter to add third todo on internal:attr=[placeholder="What needs to be done?"i]
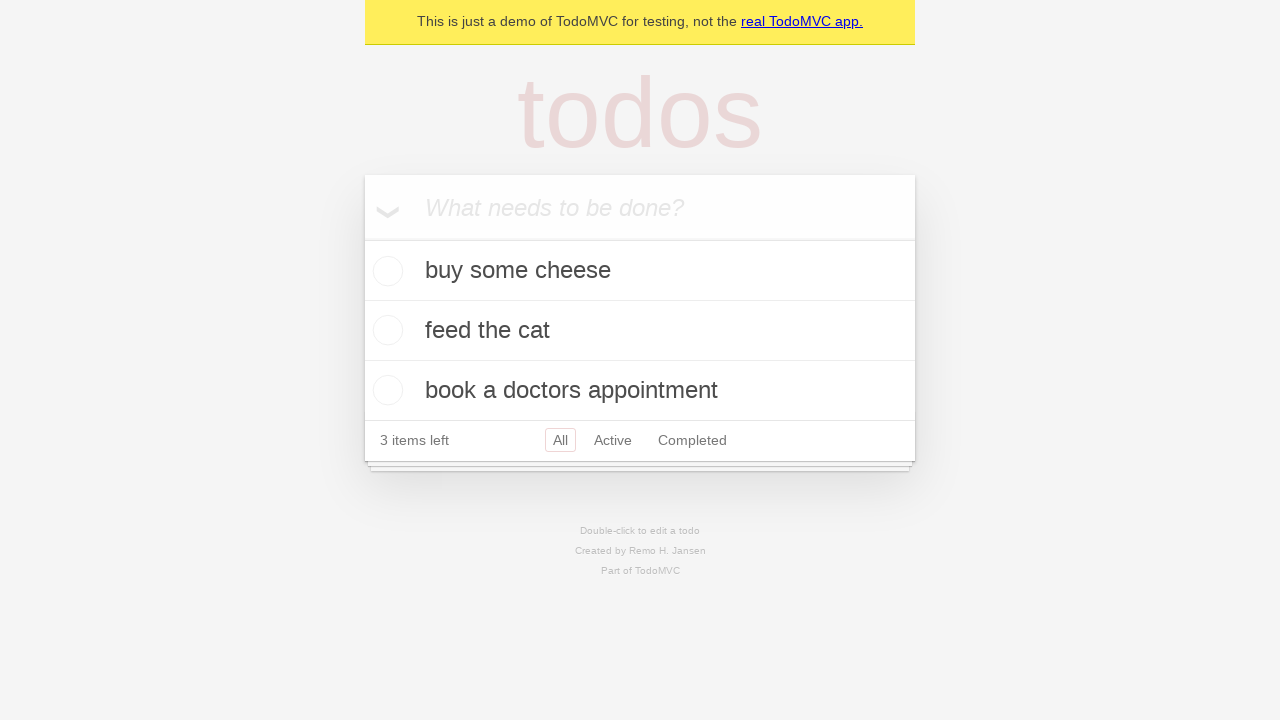

Checked the second todo item at (385, 330) on internal:testid=[data-testid="todo-item"s] >> nth=1 >> internal:role=checkbox
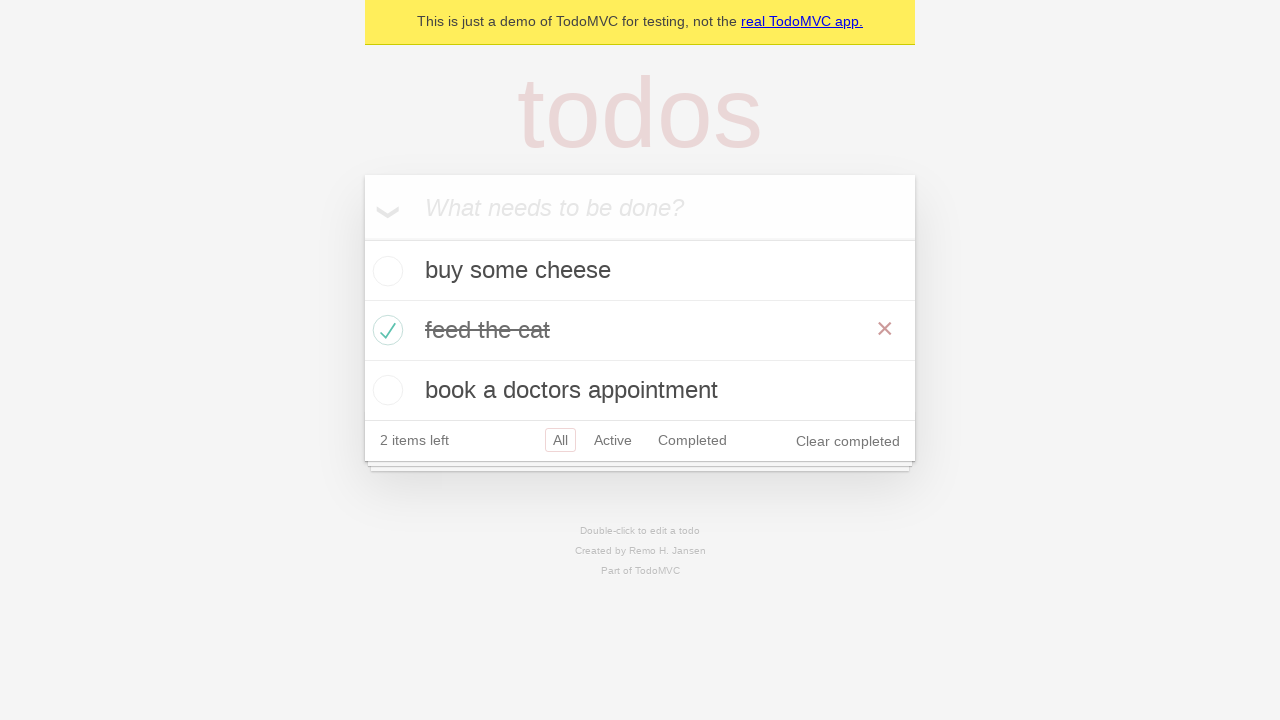

Clicked Active filter to display active todos at (613, 440) on internal:role=link[name="Active"i]
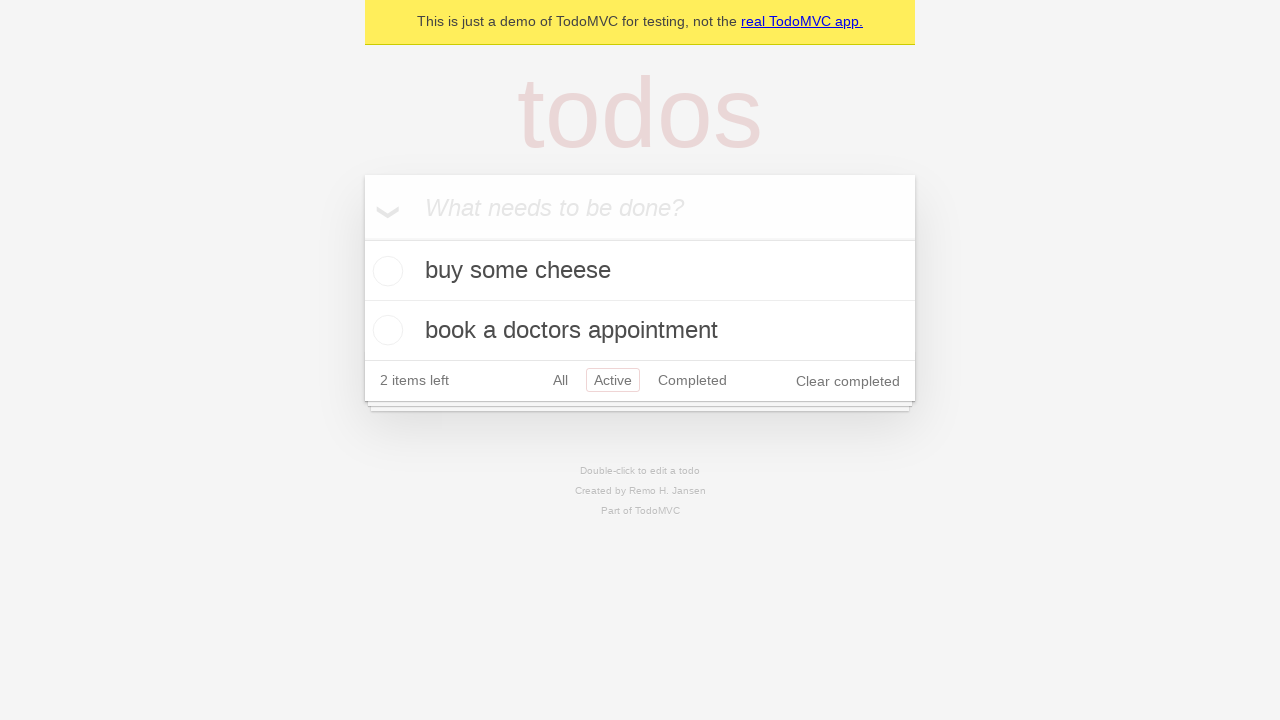

Clicked Completed filter to display completed todos at (692, 380) on internal:role=link[name="Completed"i]
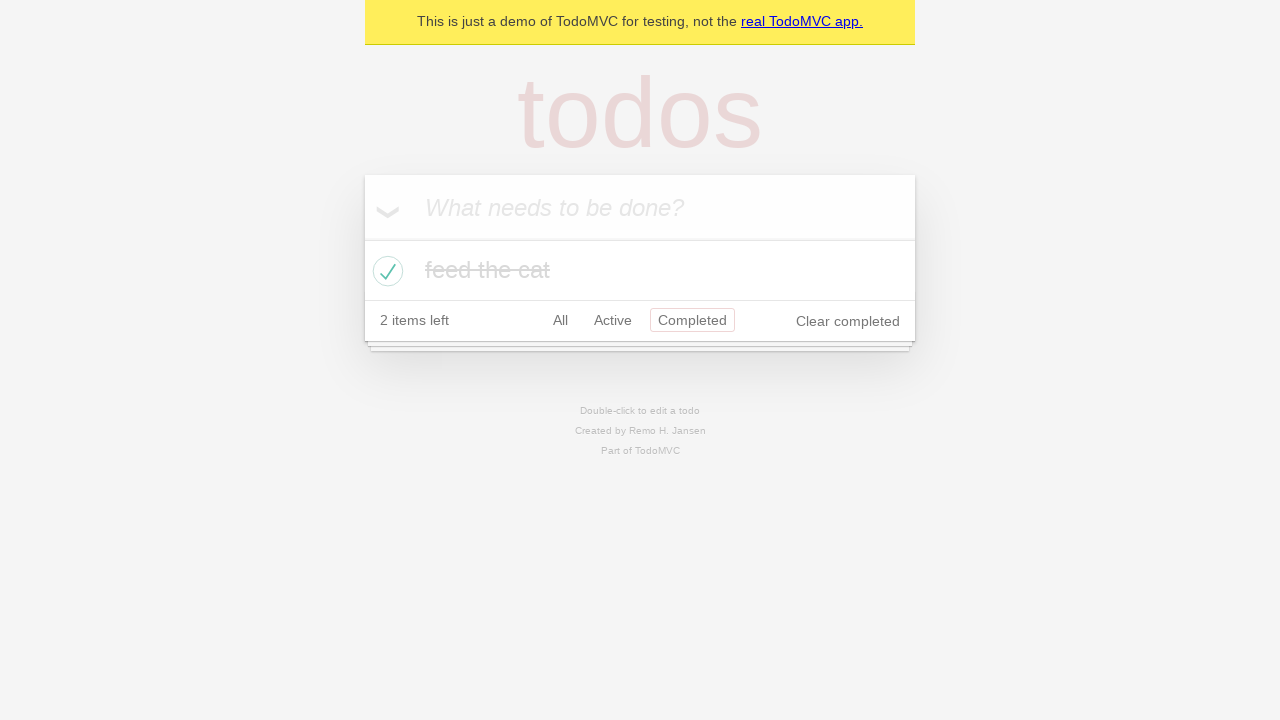

Clicked All filter to display all todos at (560, 320) on internal:role=link[name="All"i]
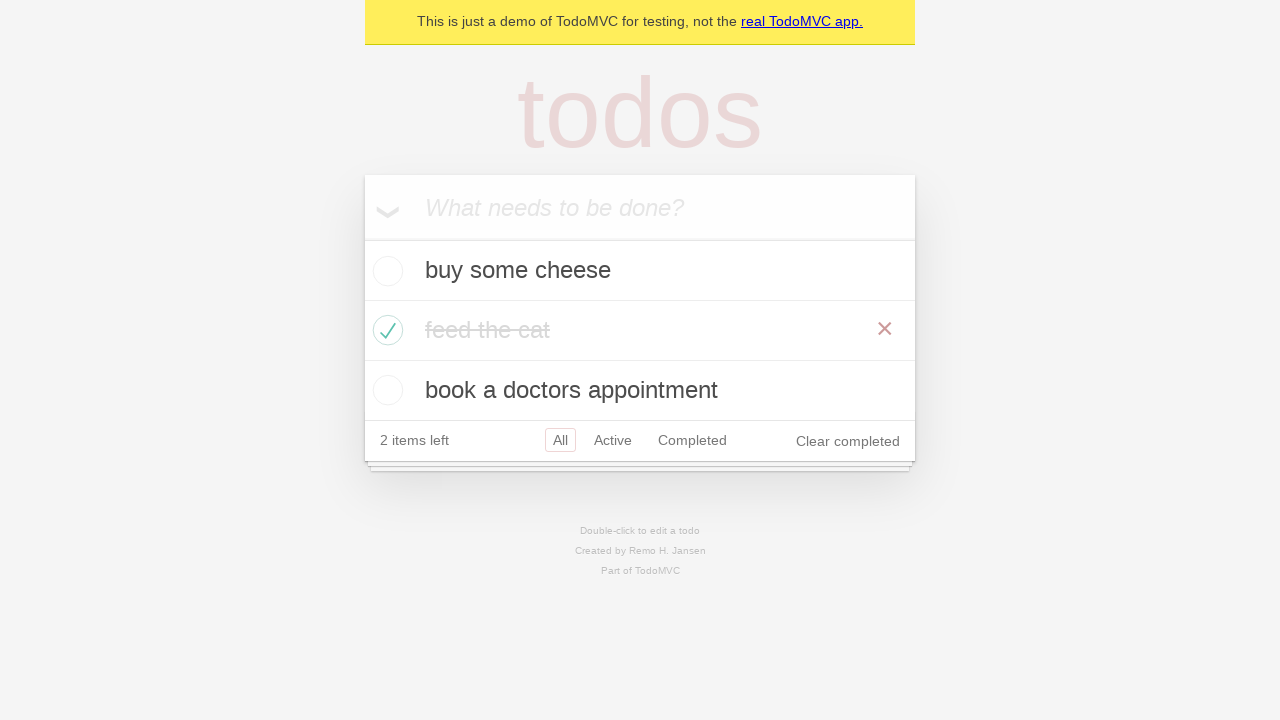

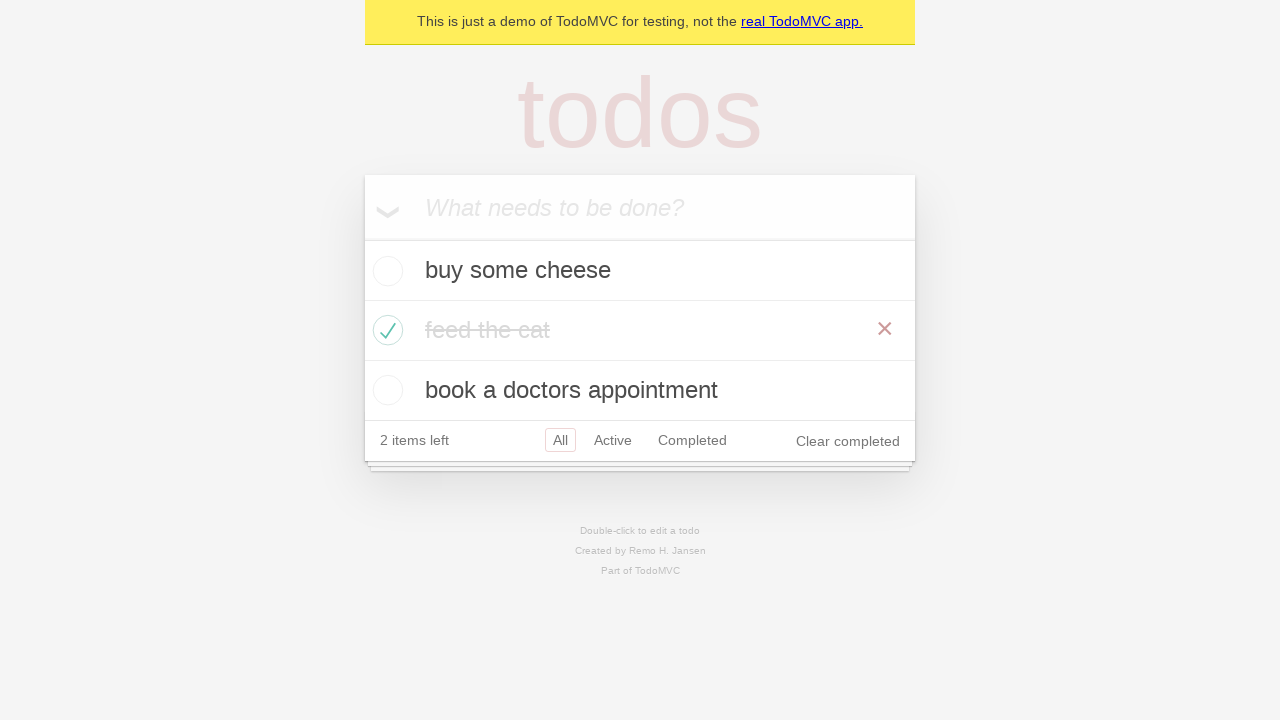